Tests various visibility states of buttons on a UI testing playground page by clicking a Hide button and verifying different buttons become hidden through various CSS mechanisms (removed, zero width, overlapped, opacity 0, visibility hidden, display none, offscreen).

Starting URL: http://uitestingplayground.com/visibility

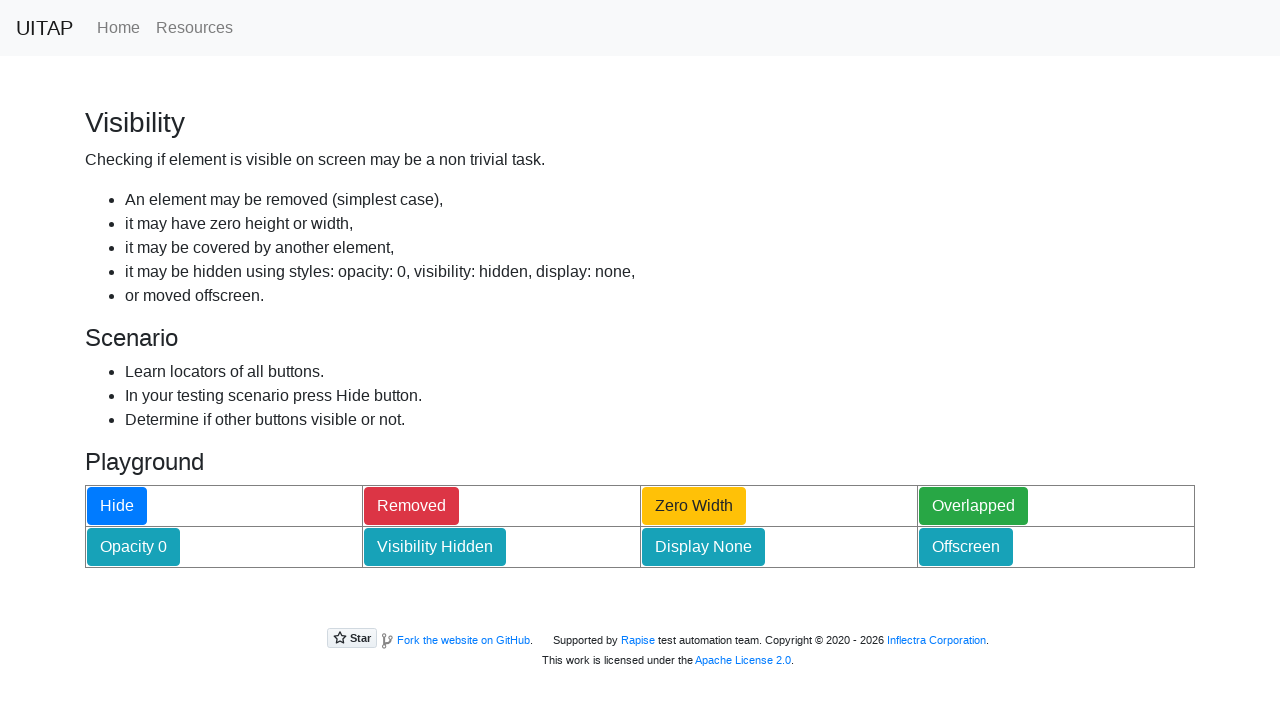

Got reference to Hide button
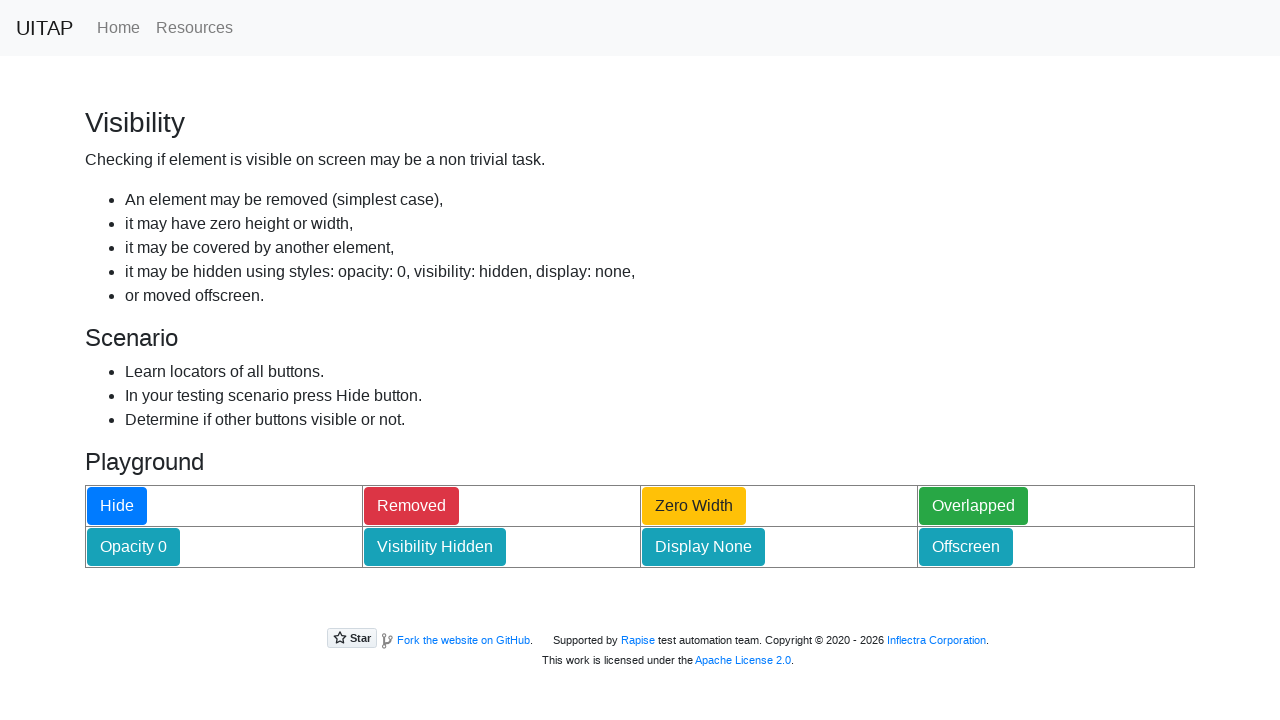

Got reference to Removed button
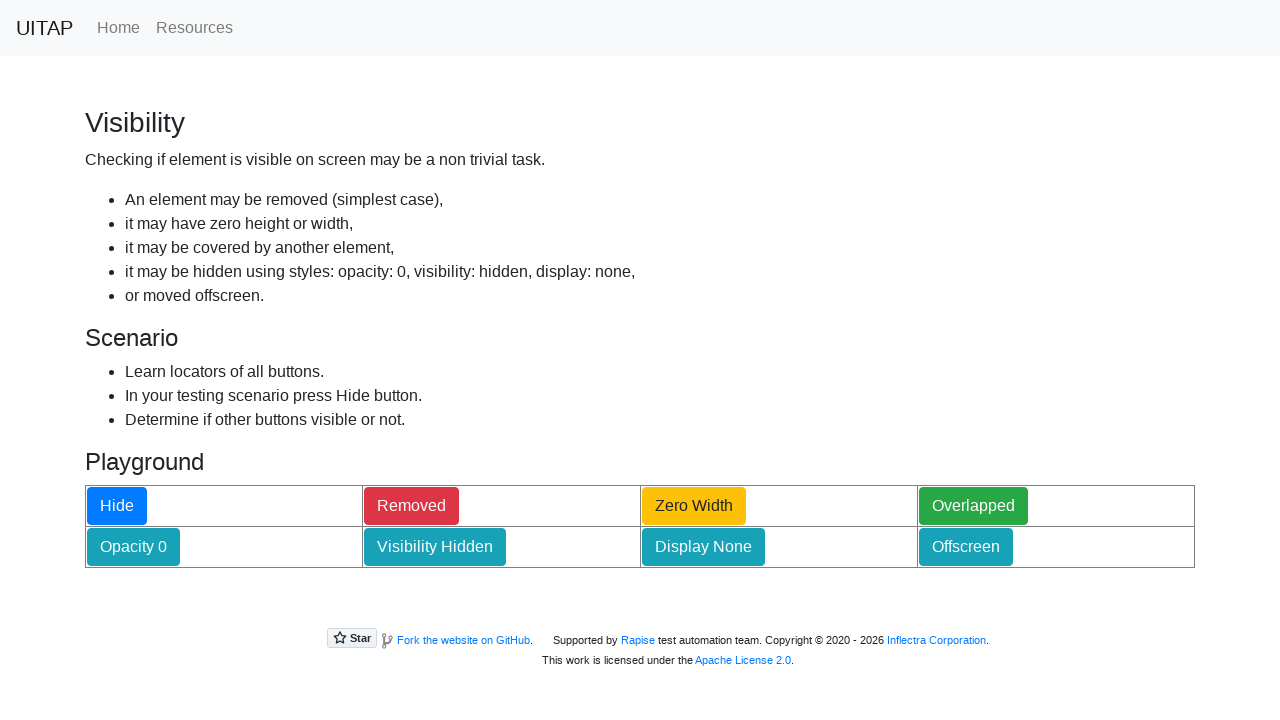

Got reference to Zero Width button
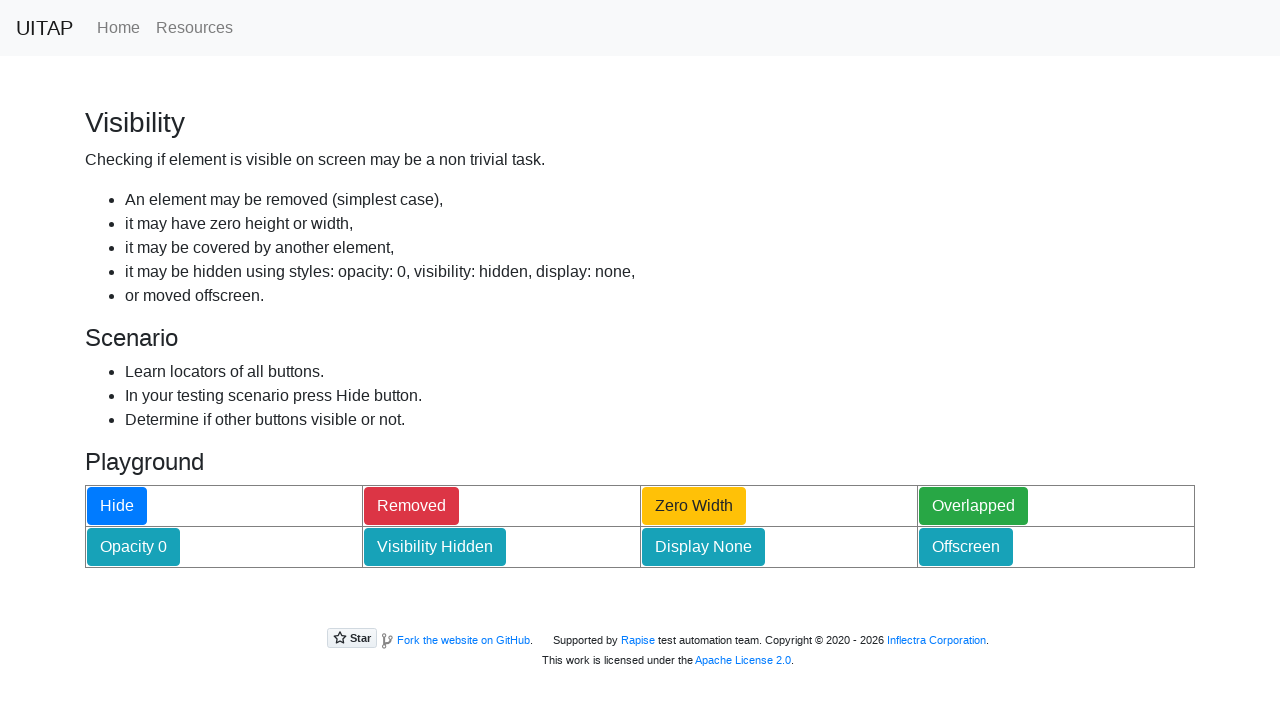

Got reference to Overlapped button
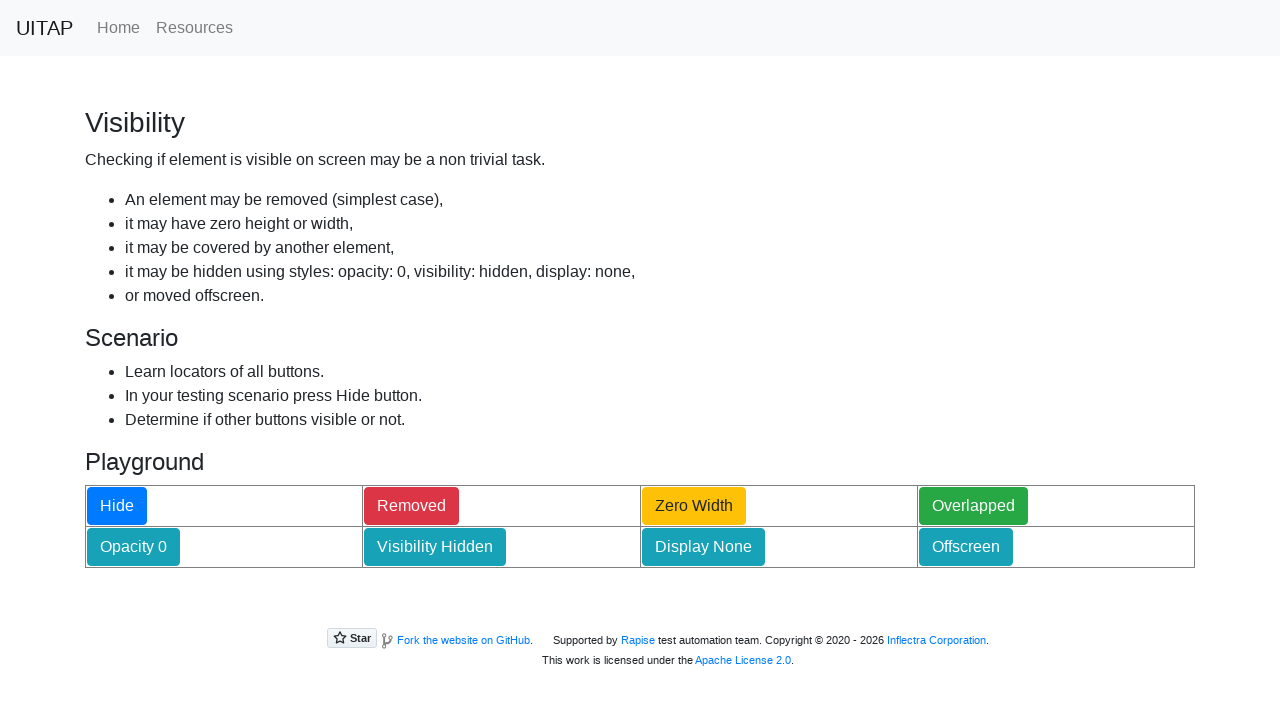

Got reference to Opacity 0 button
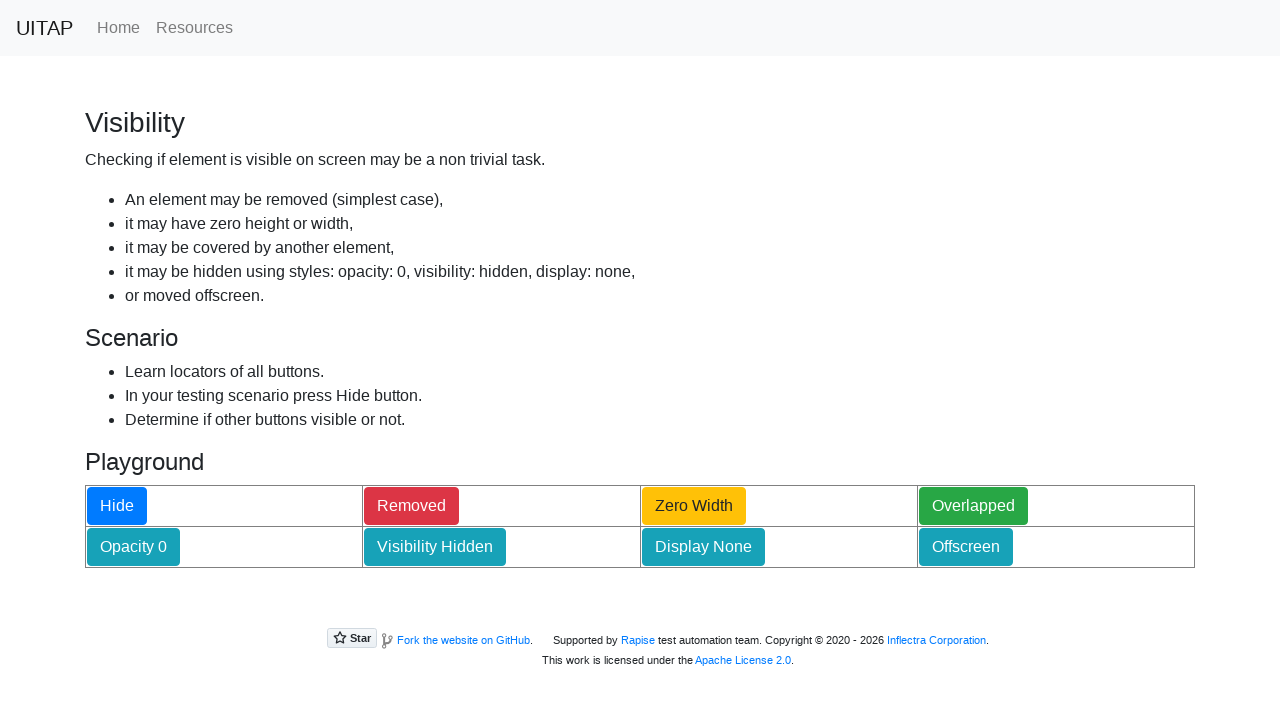

Got reference to Visibility Hidden button
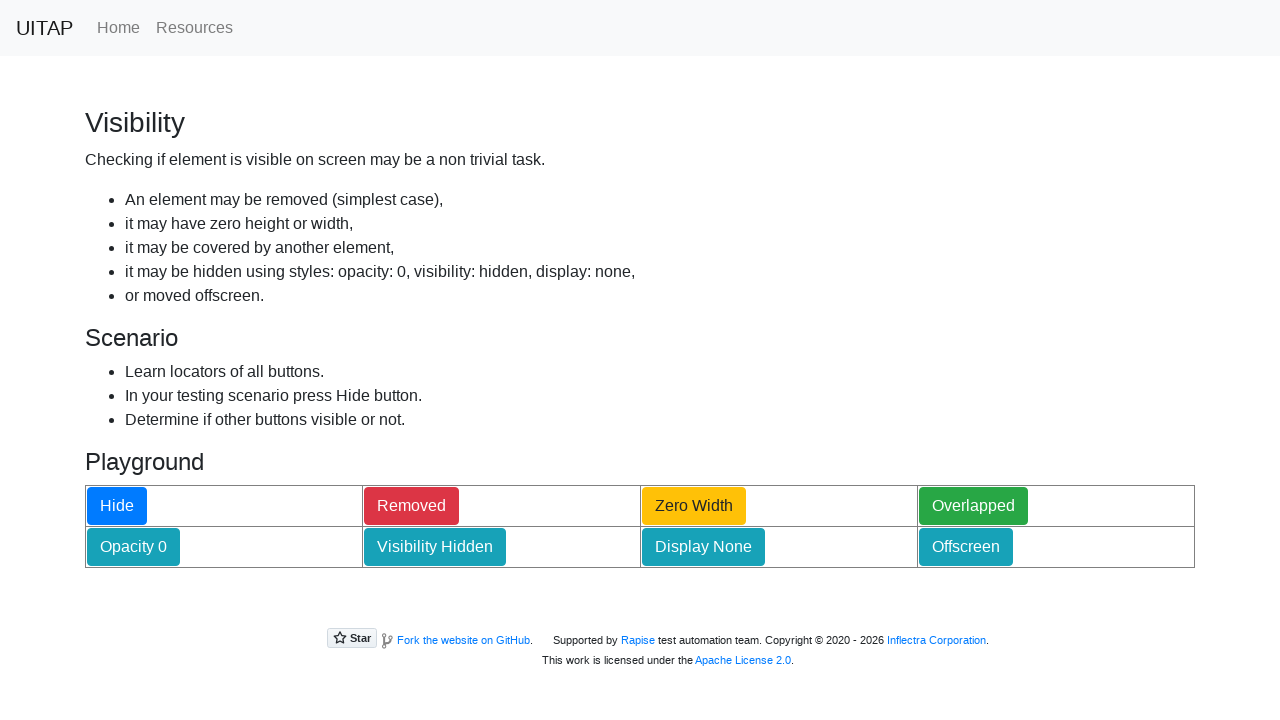

Got reference to Display None button
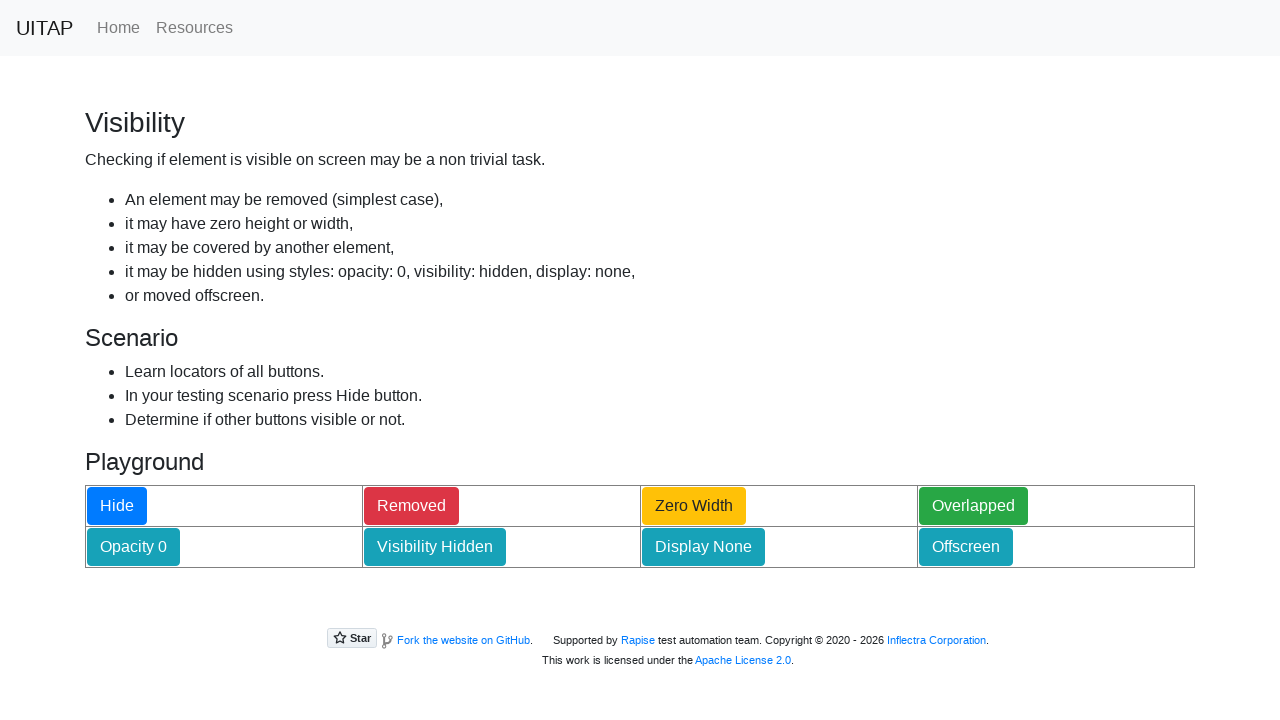

Got reference to Offscreen button
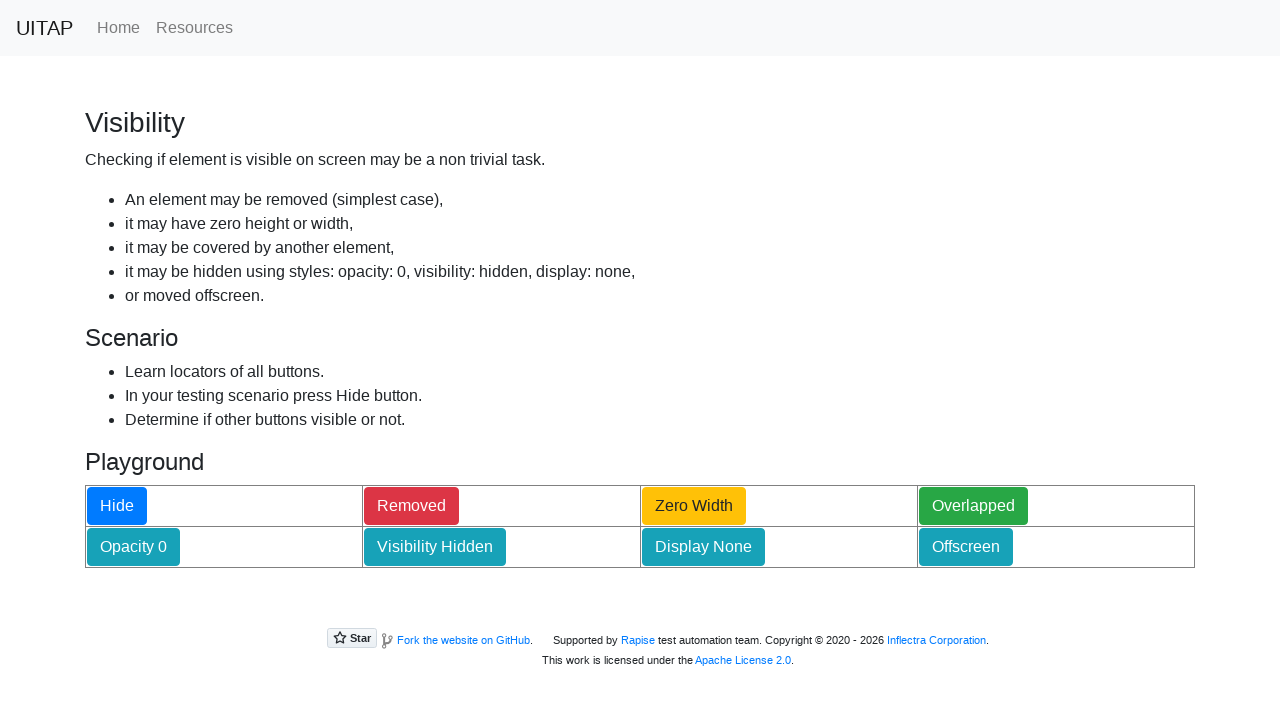

Clicked Hide button to trigger visibility changes at (117, 506) on internal:role=button[name="Hide"i]
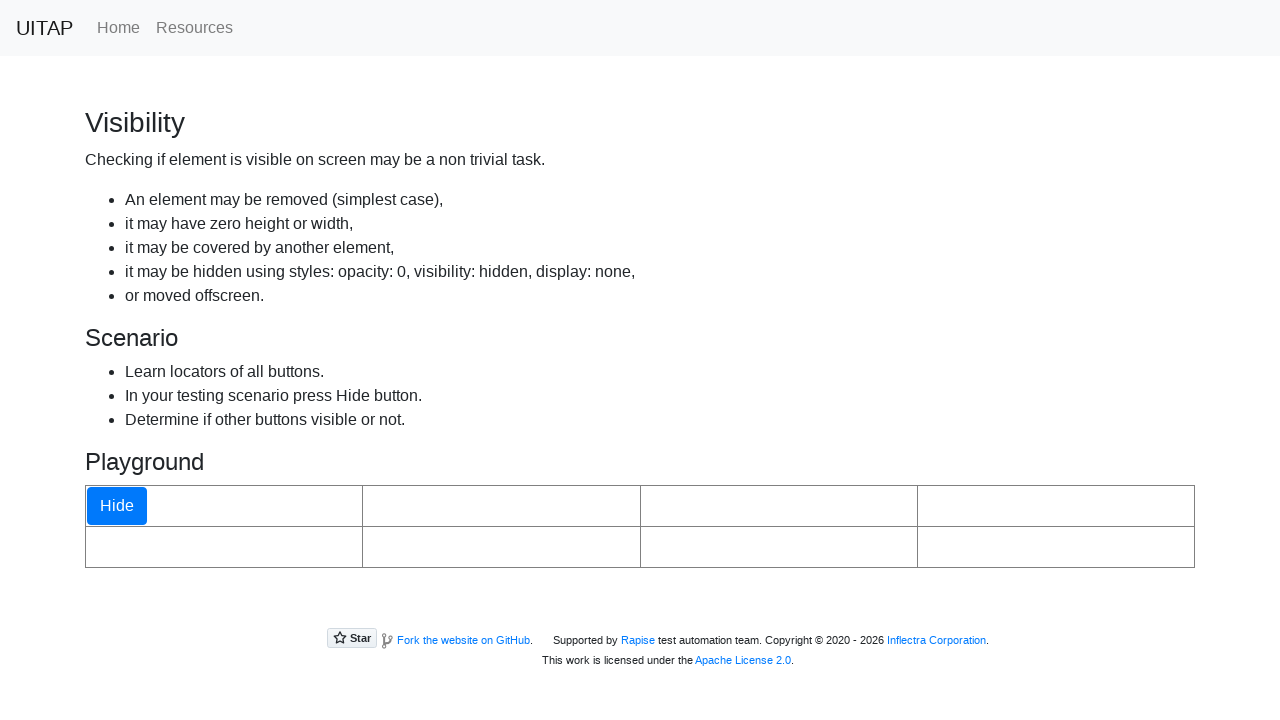

Verified Removed button is hidden (DOM removed)
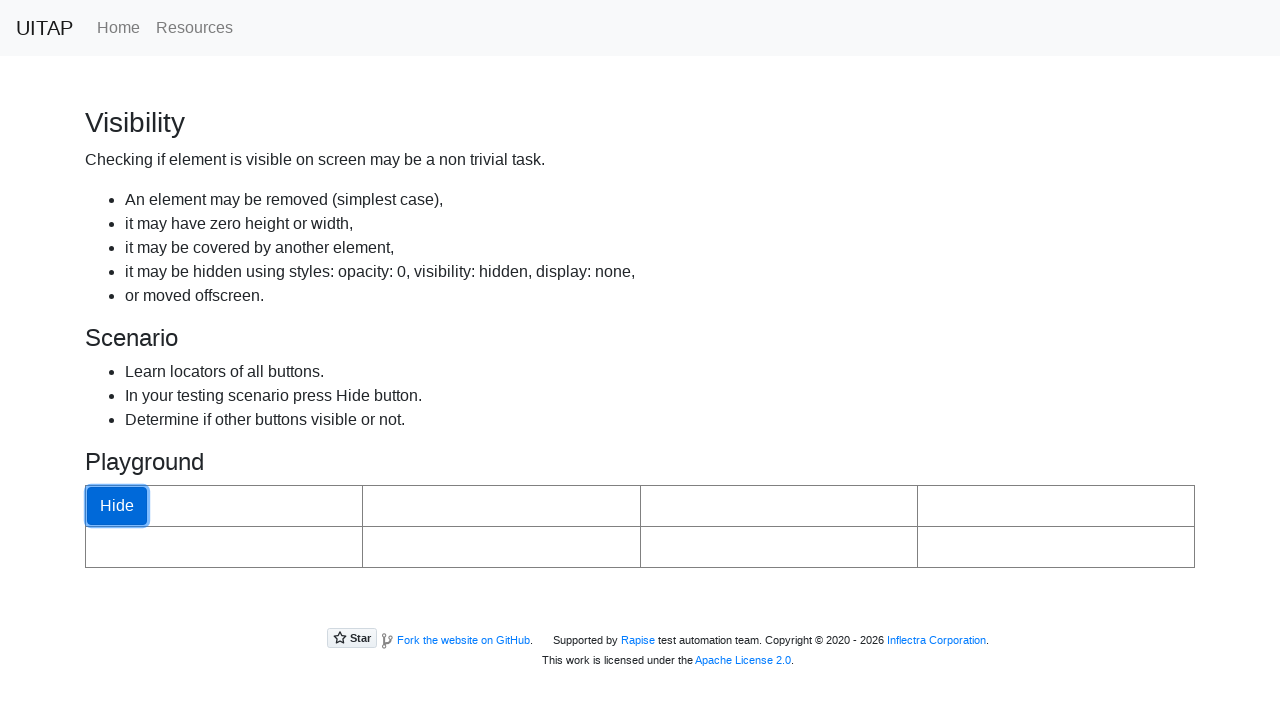

Verified Zero Width button has 0px width
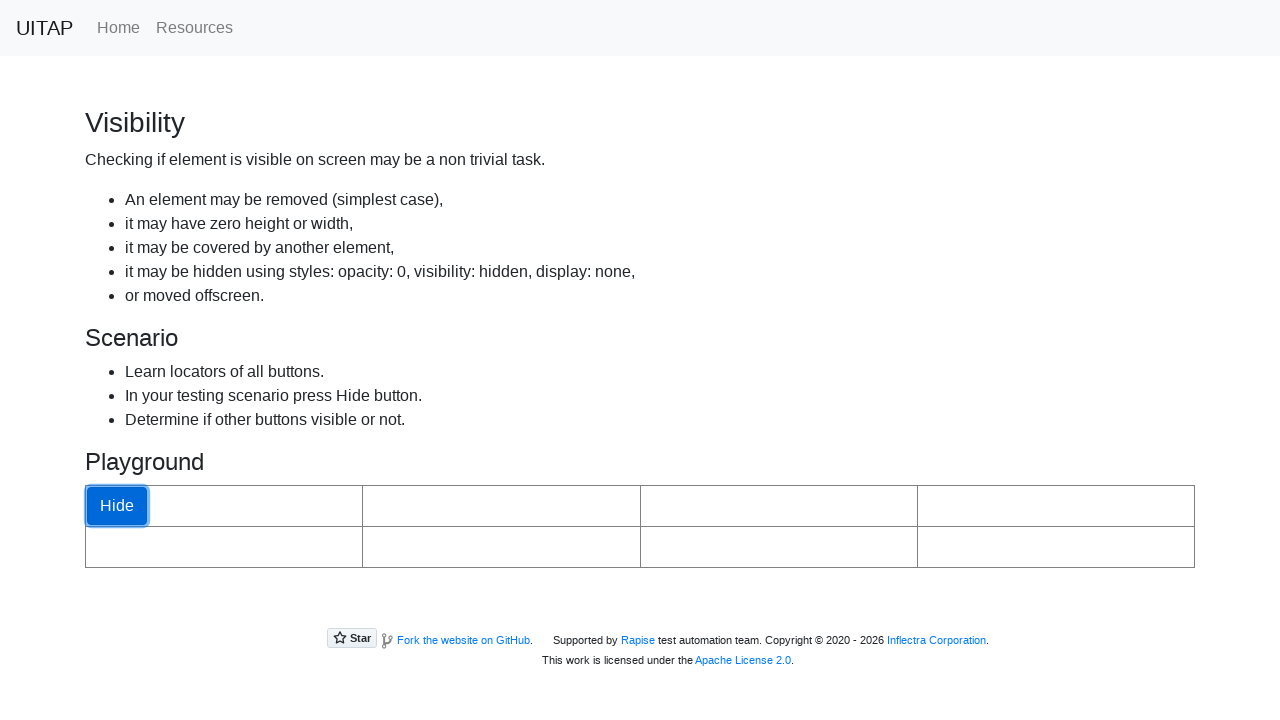

Verified Opacity 0 button has opacity set to 0
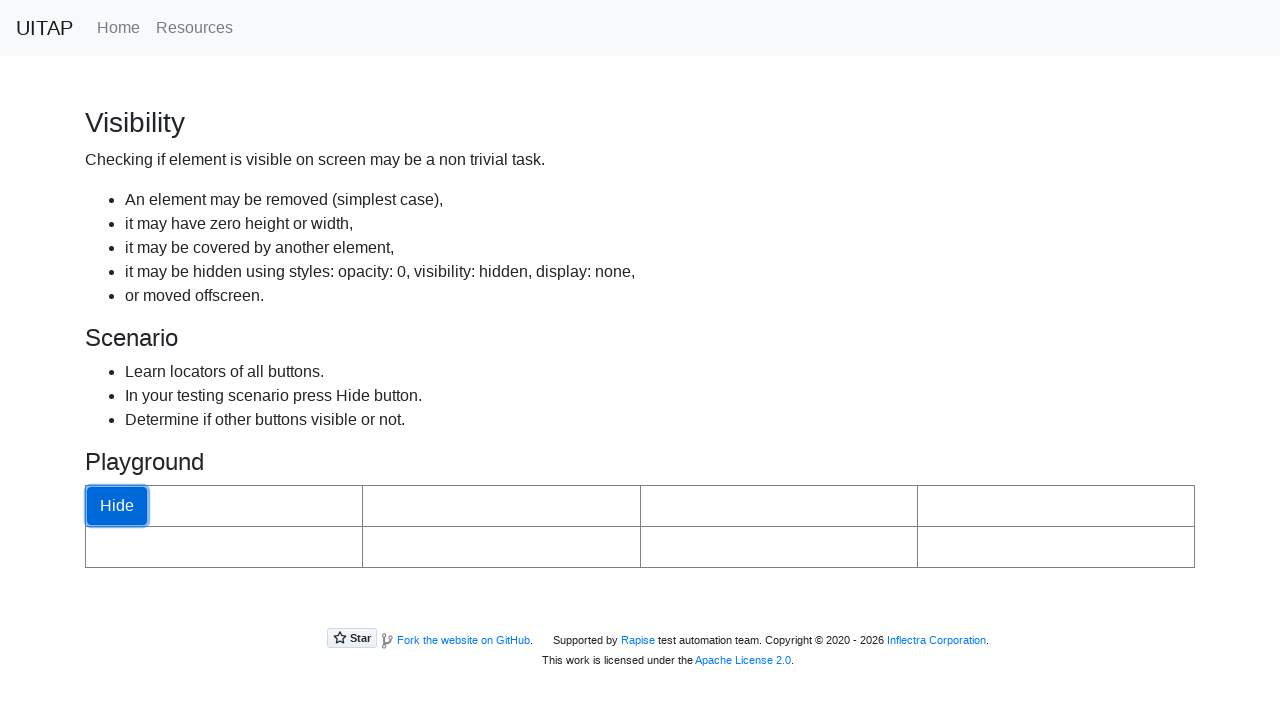

Verified Visibility Hidden button is hidden
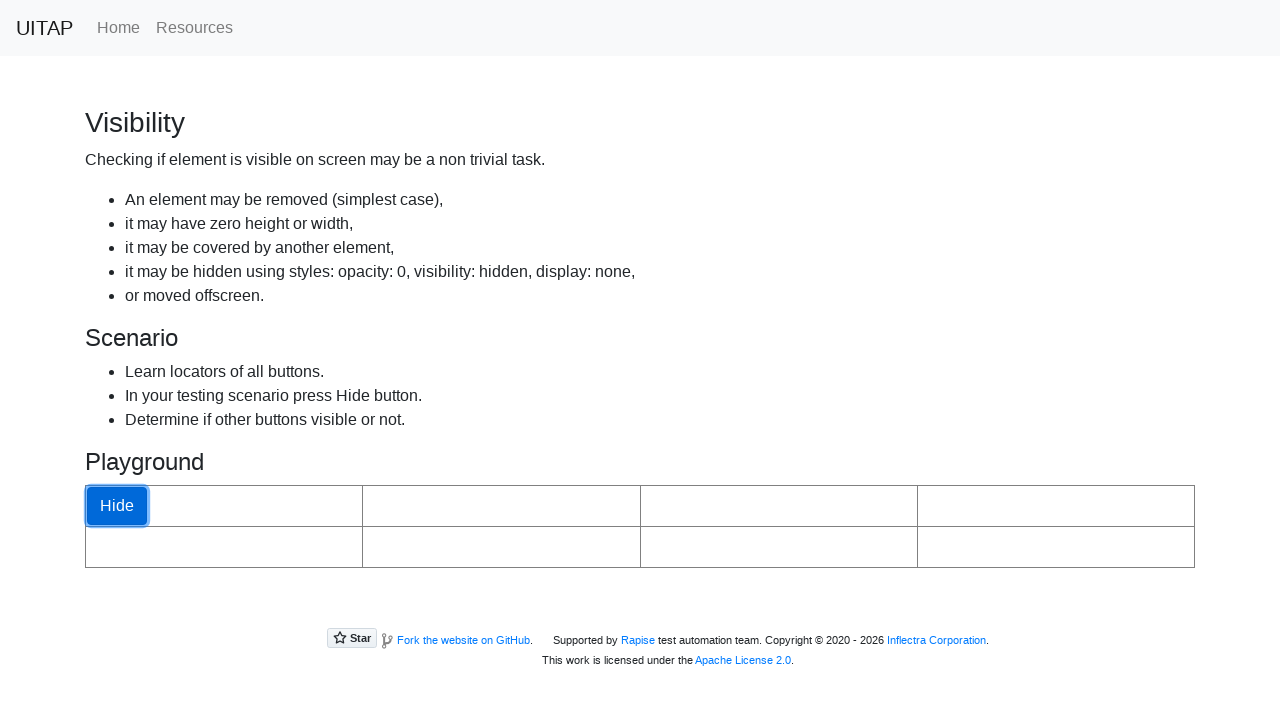

Verified Display None button is hidden
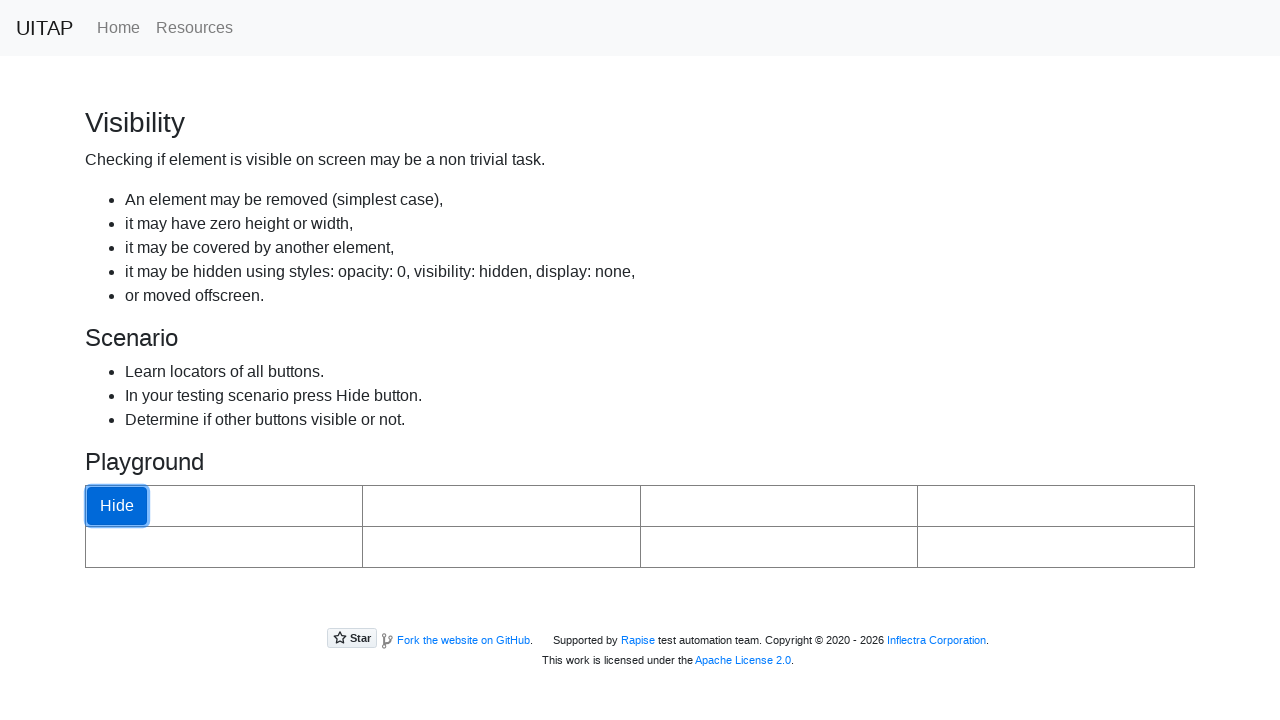

Verified Offscreen button is not in viewport
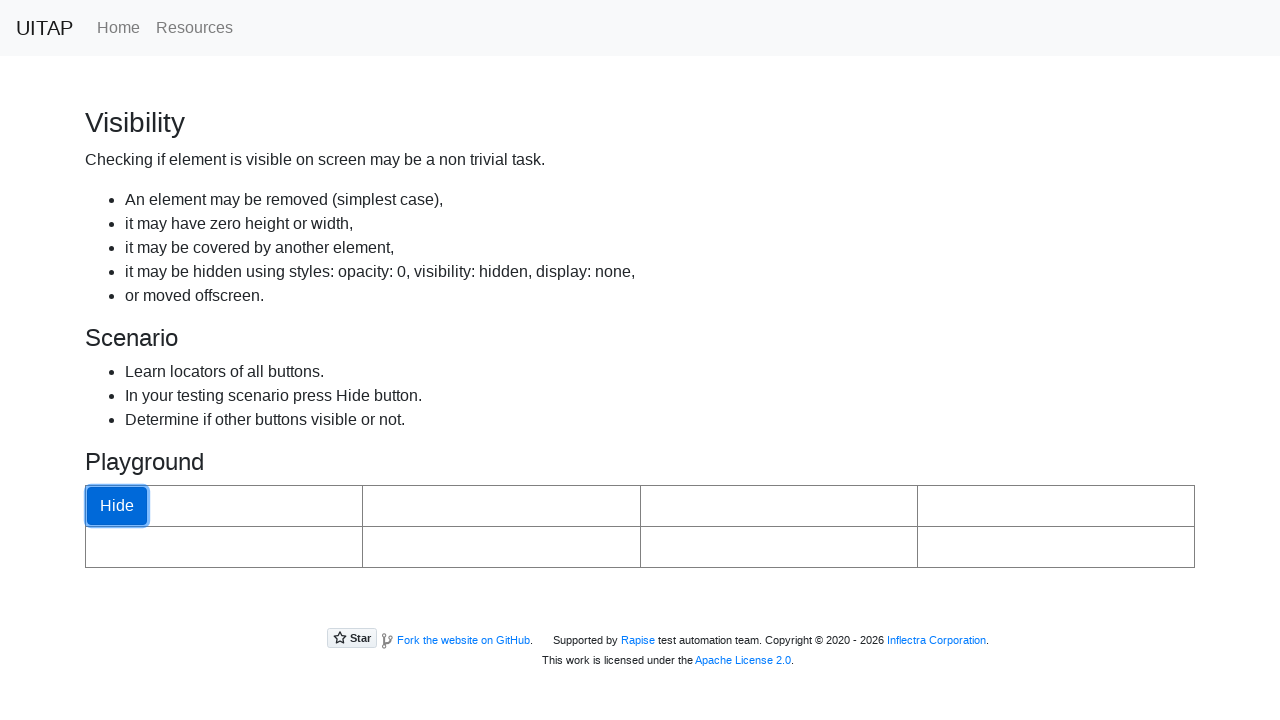

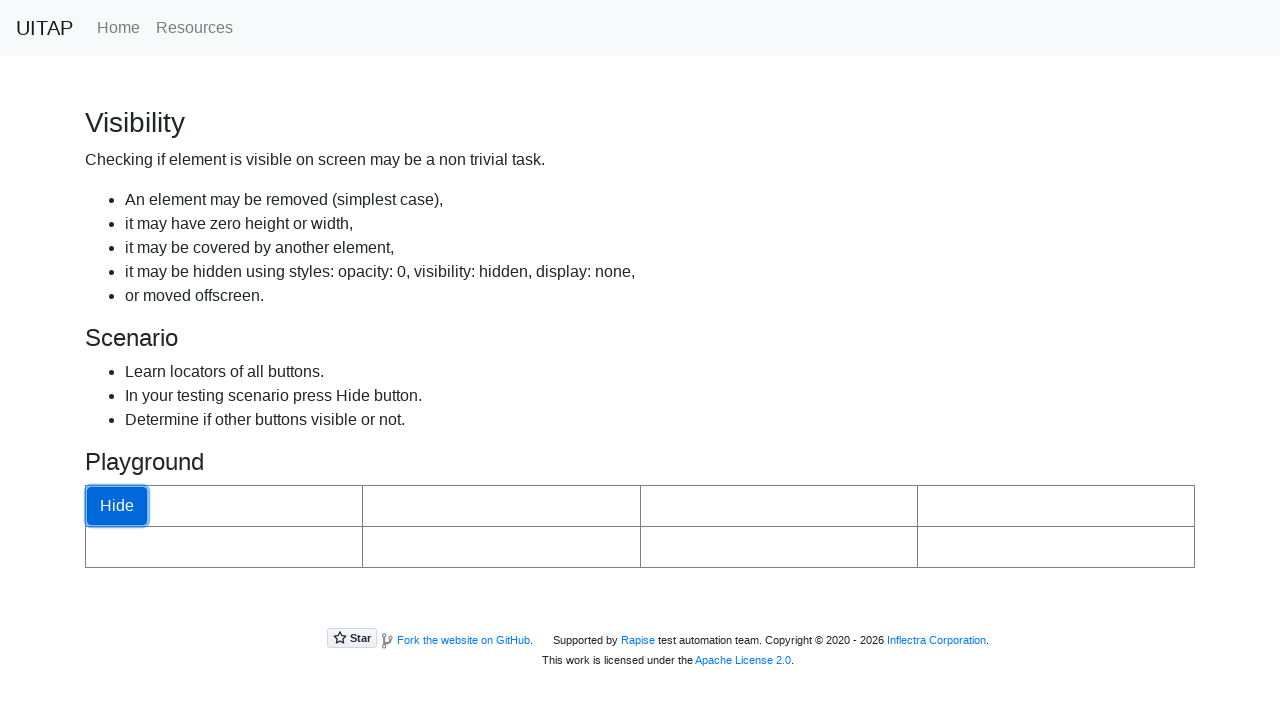